Tests drag and drop functionality by dragging an element to a target container

Starting URL: https://sahitest.com/demo/dragDropMooTools.htm

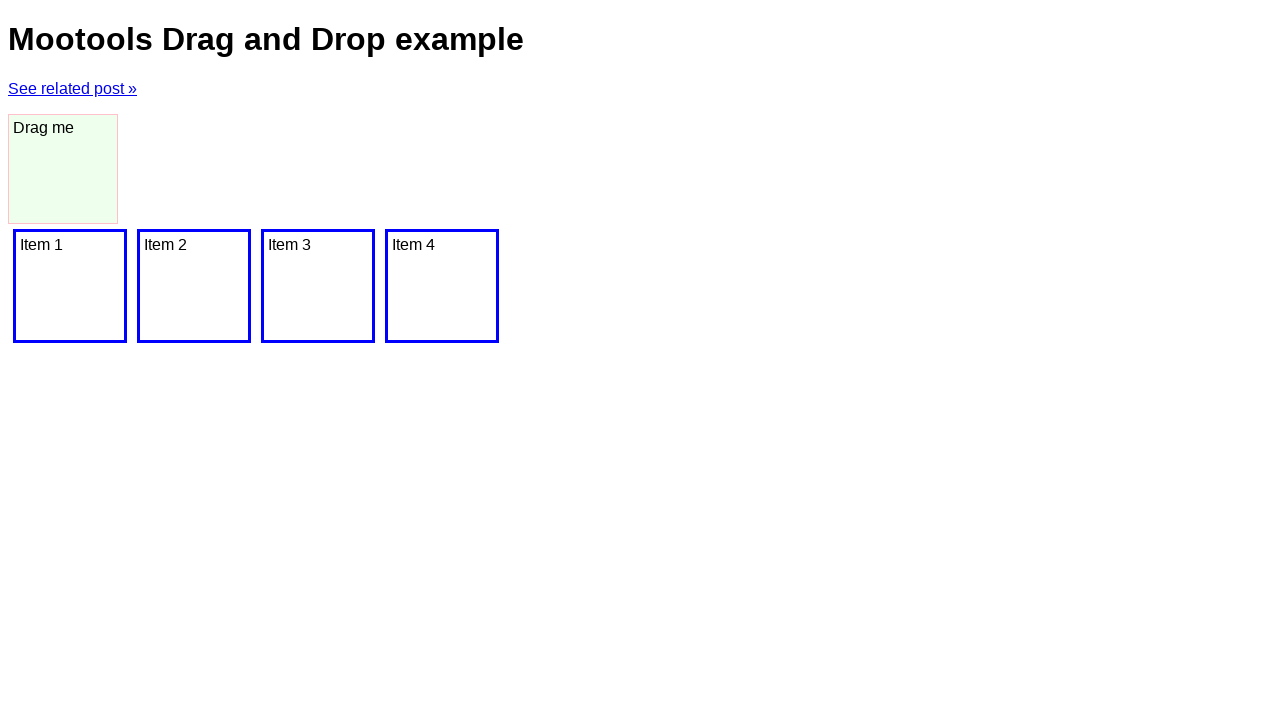

Located the draggable element with id 'dragger'
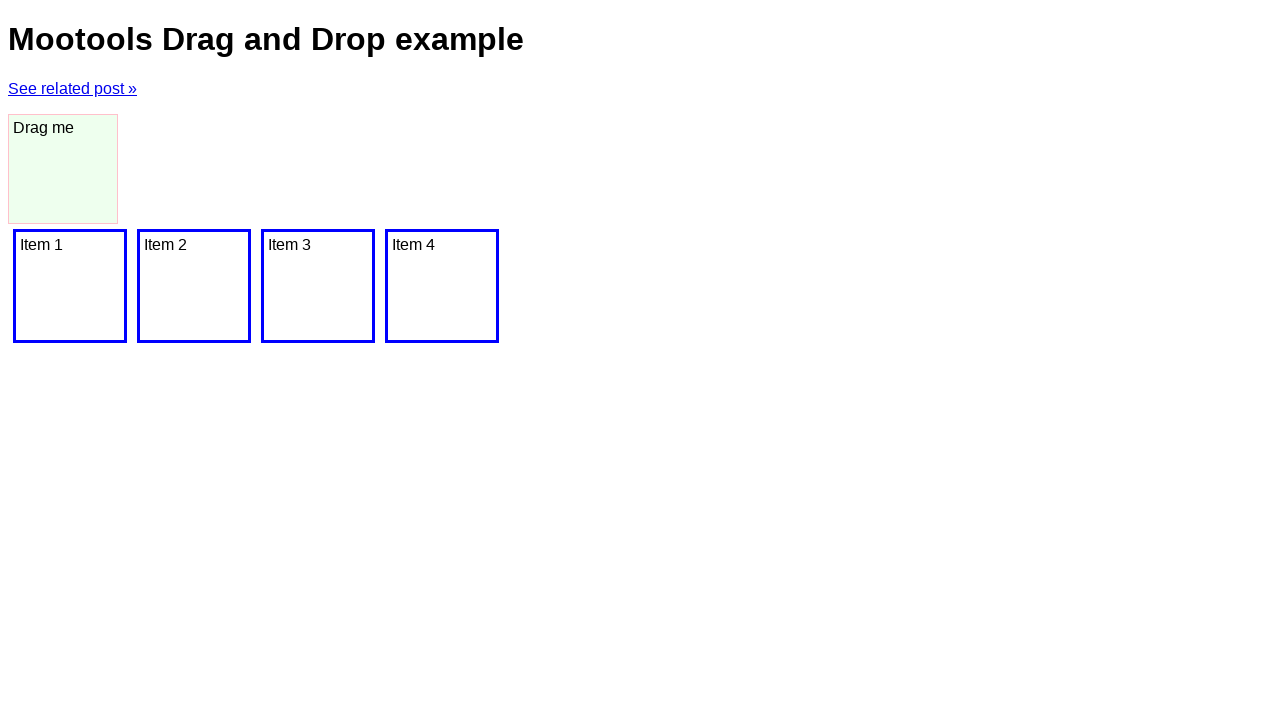

Located the drop target container
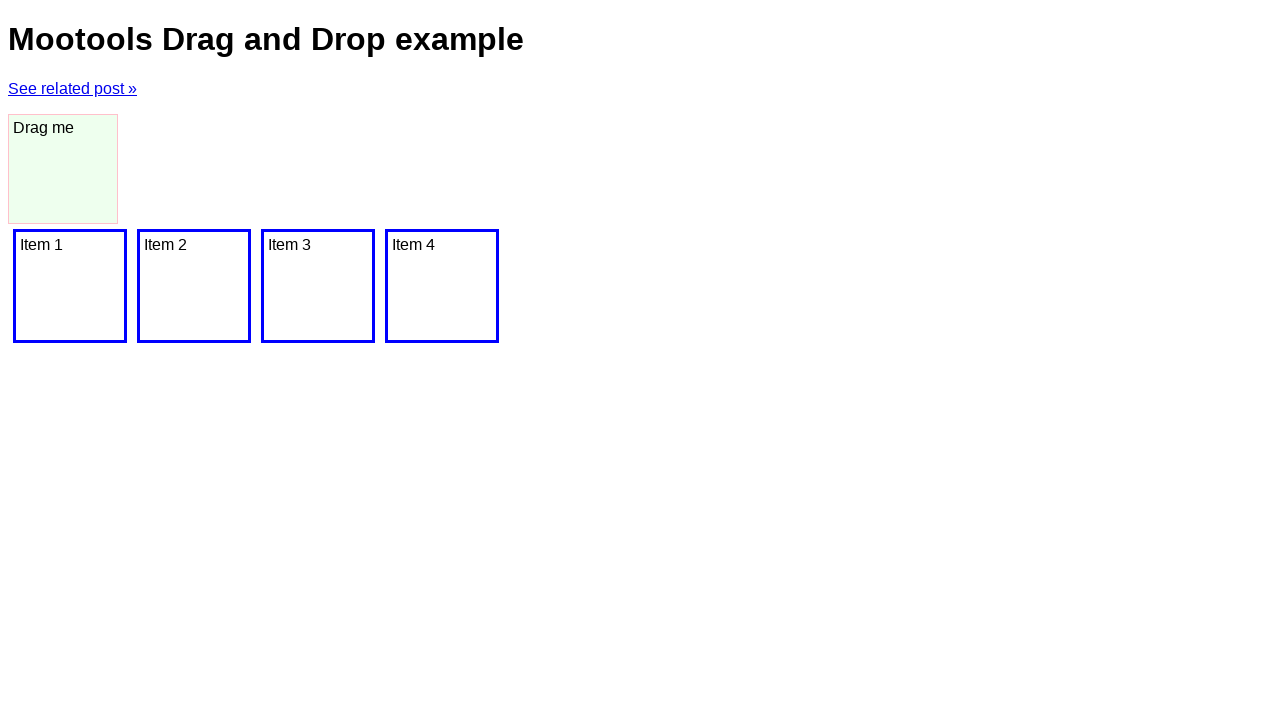

Dragged element to target container at (70, 286)
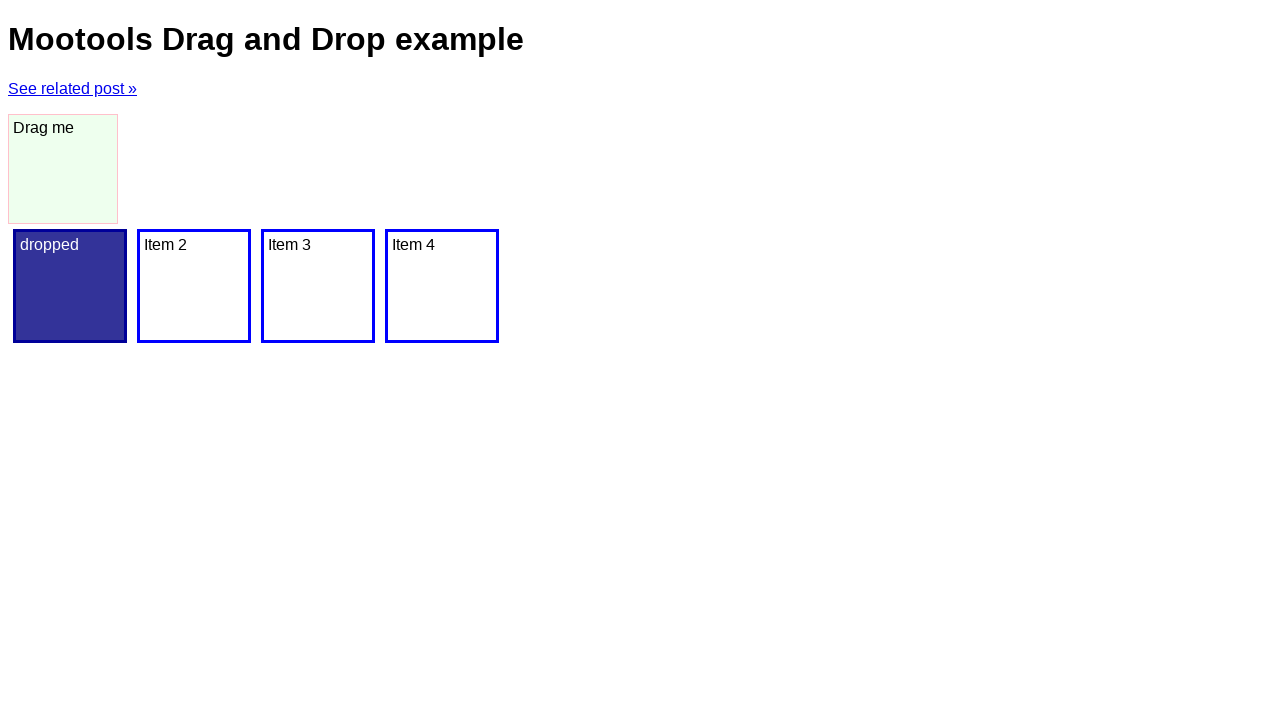

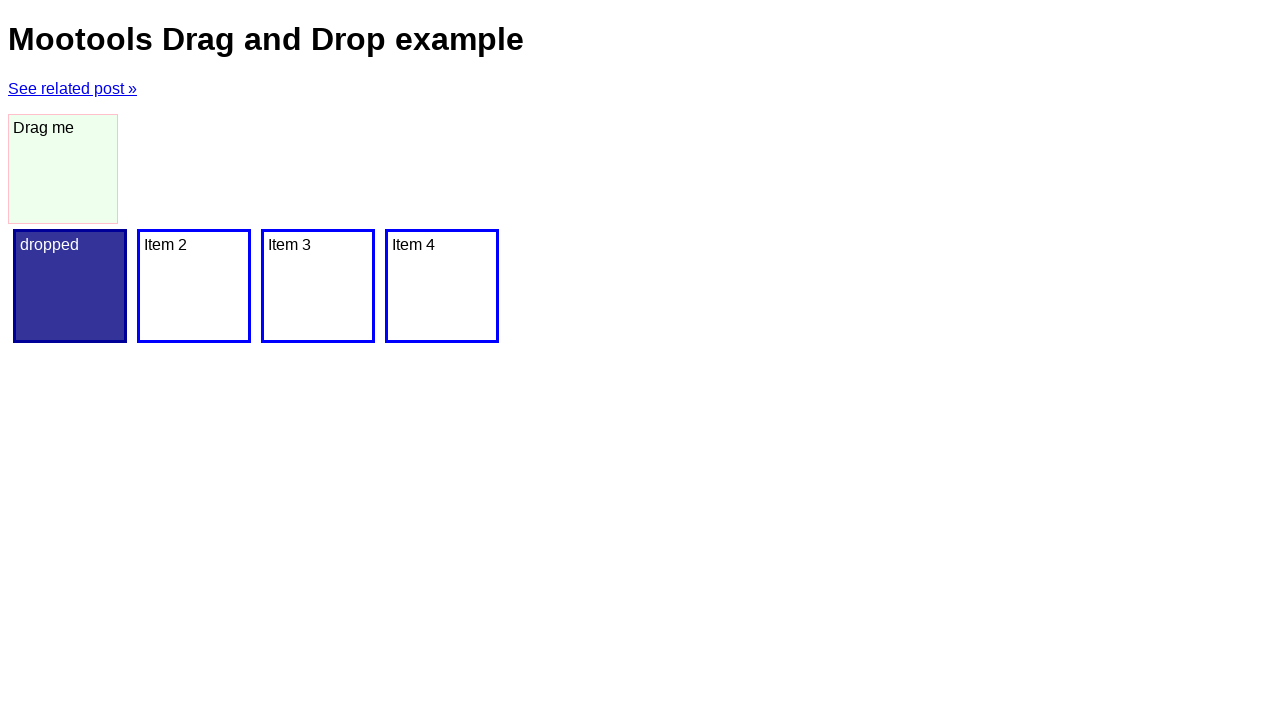